Tests opening a new browser window by clicking a button, switching to the new window, closing it, and switching back to the original window.

Starting URL: https://demoqa.com/browser-windows

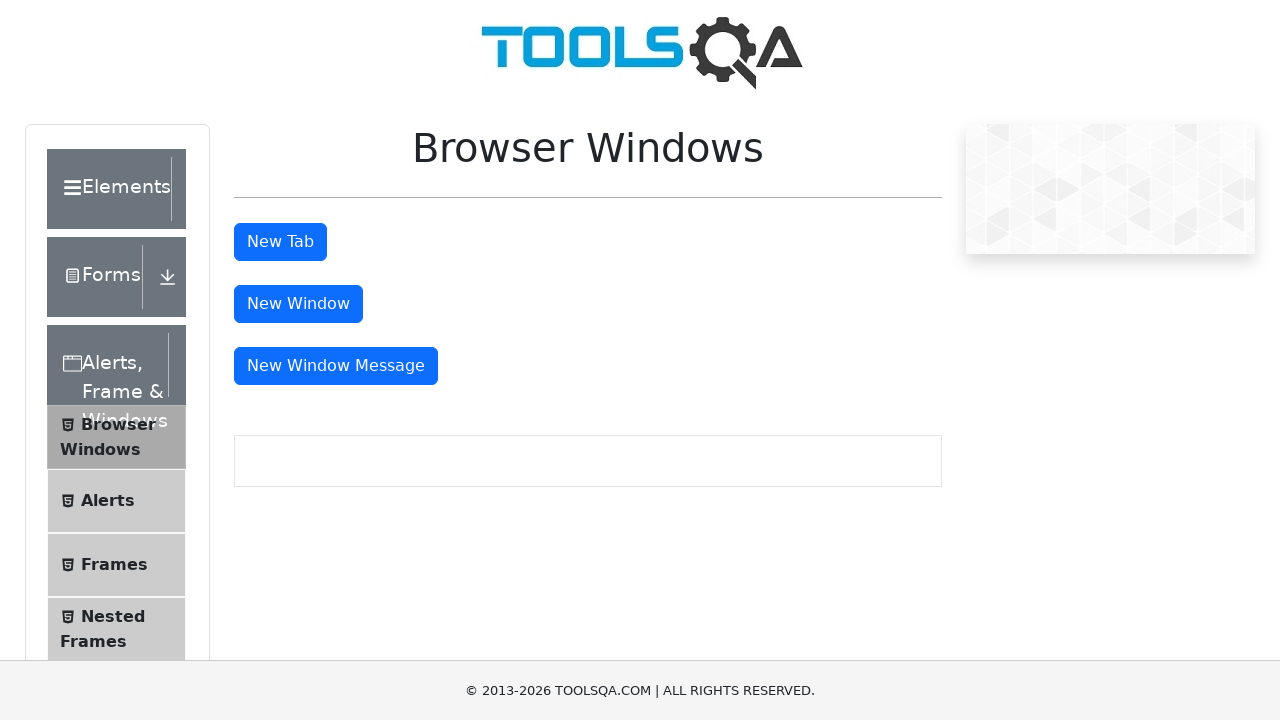

Stored reference to original page
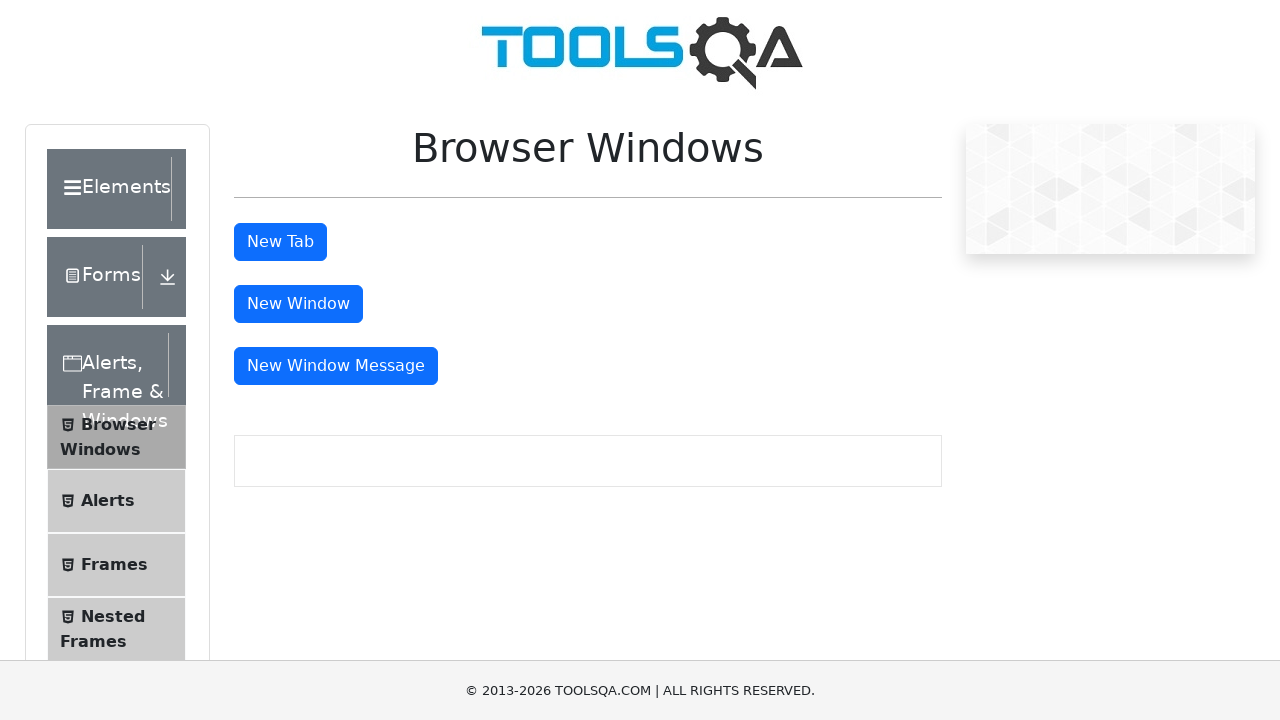

Clicked 'New Window' button and new window opened at (298, 304) on #windowButton
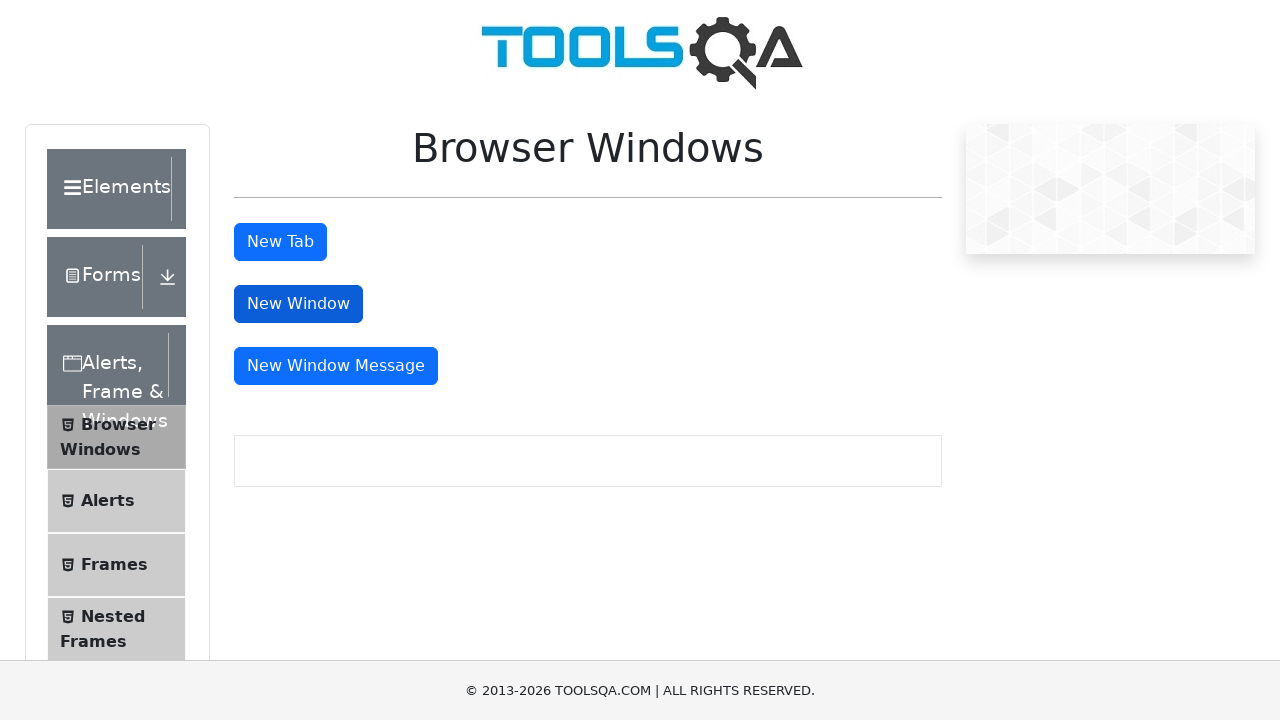

Captured new page reference
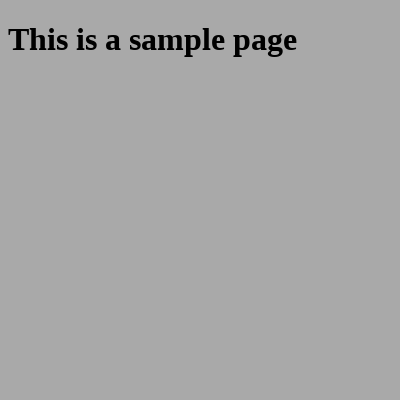

New window fully loaded
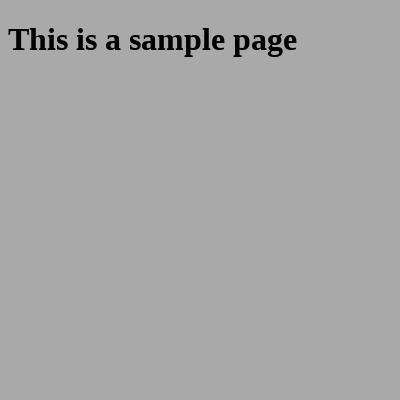

Closed the new window
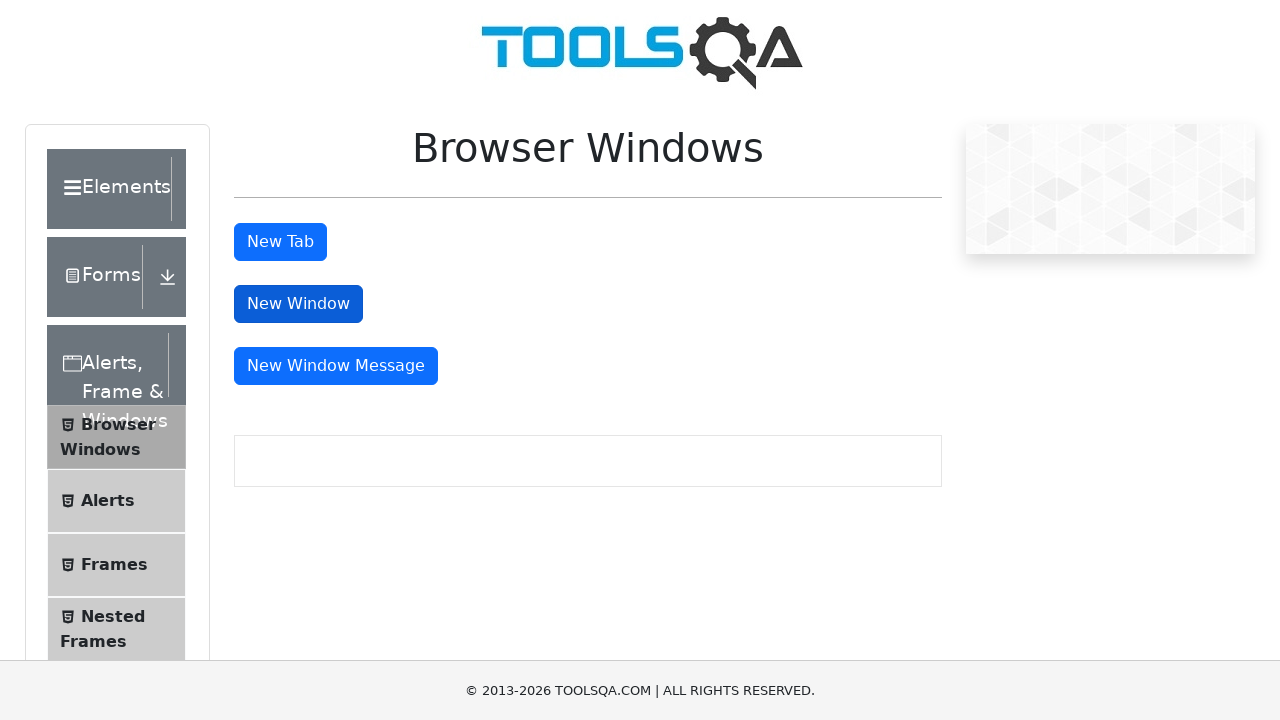

Waited 1 second and switched back to original window
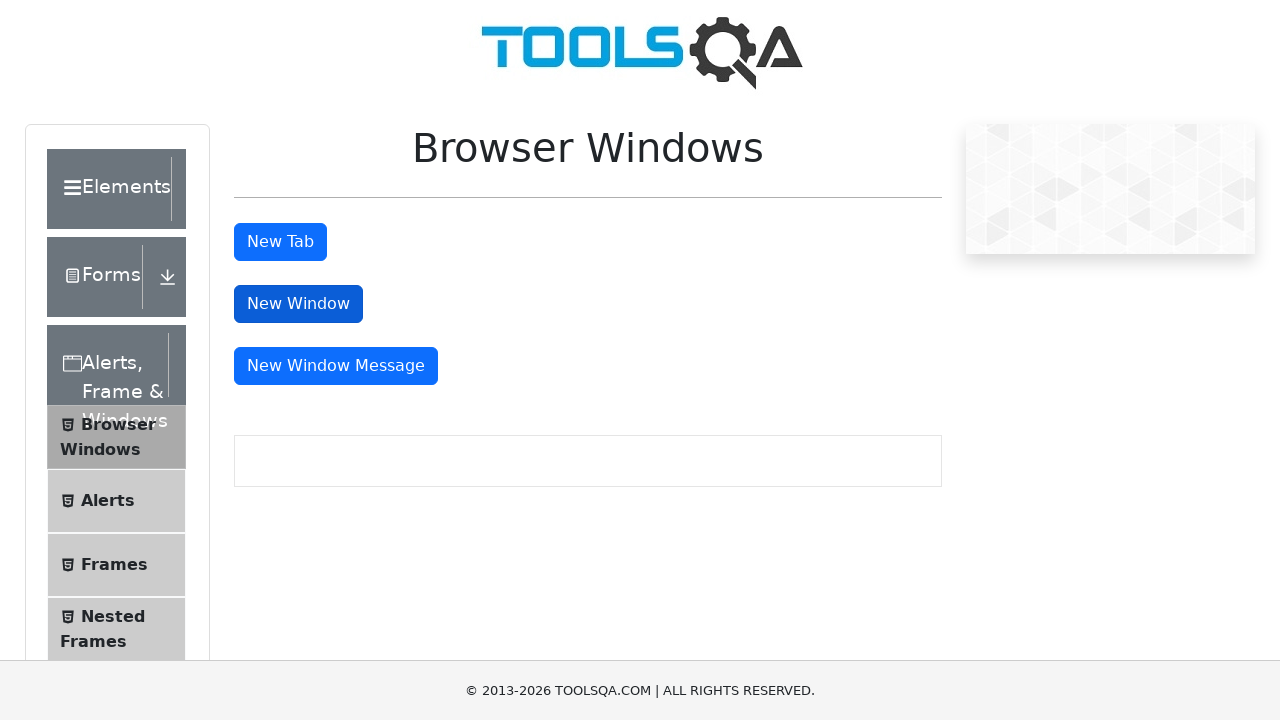

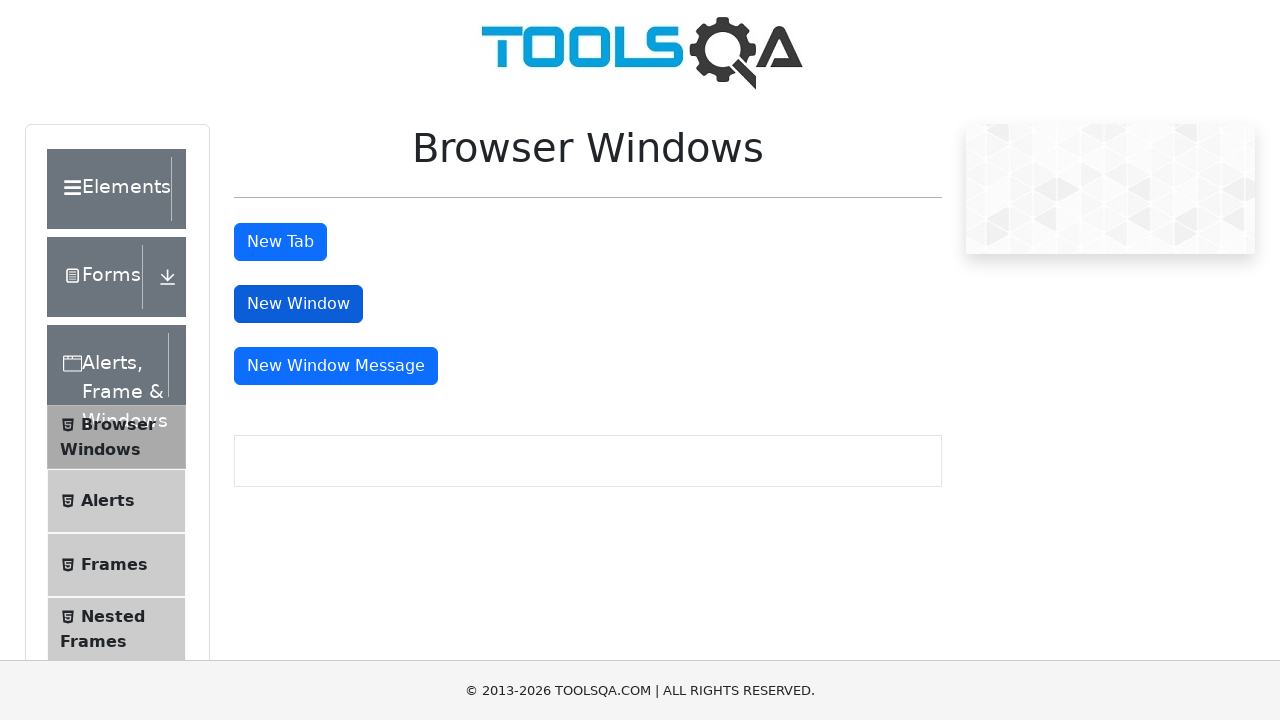